Navigates to the Maven Repository page for TestNG artifact version 7.9.0 multiple times in a loop to demonstrate repeated page navigation.

Starting URL: https://mvnrepository.com/artifact/org.testng/testng/7.9.0

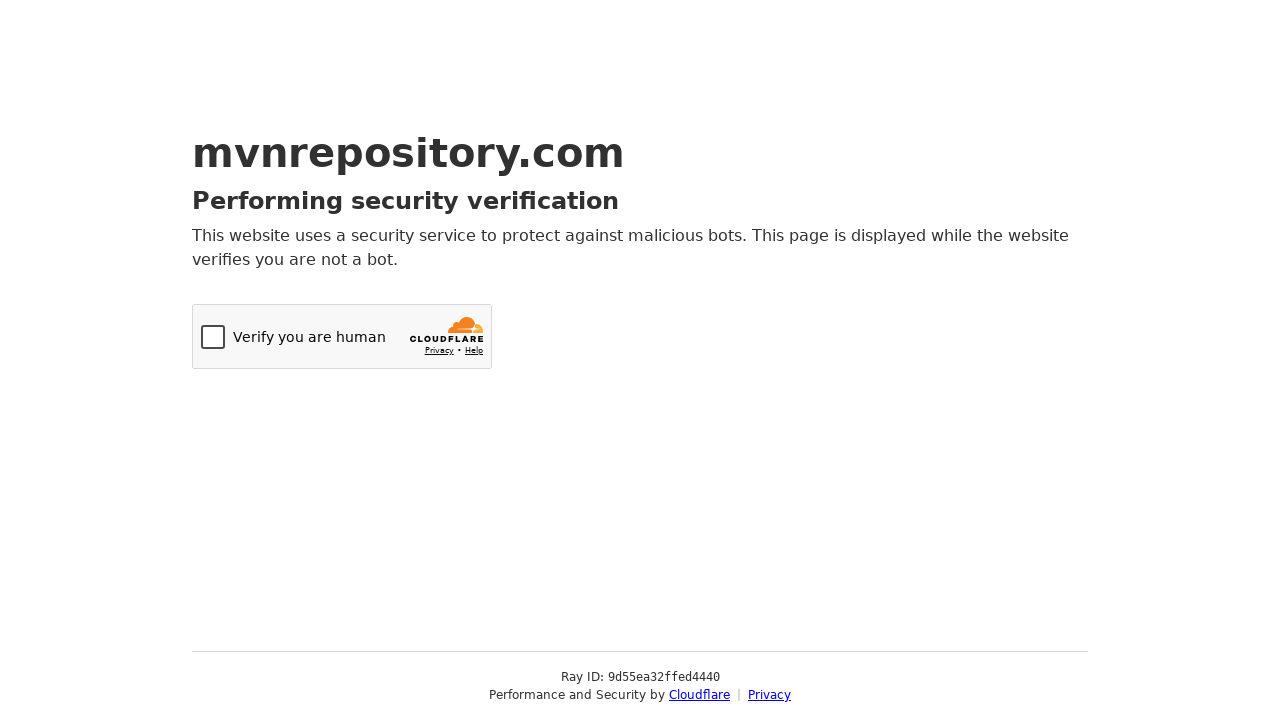

Navigated to Maven Repository TestNG 7.9.0 page (iteration 1)
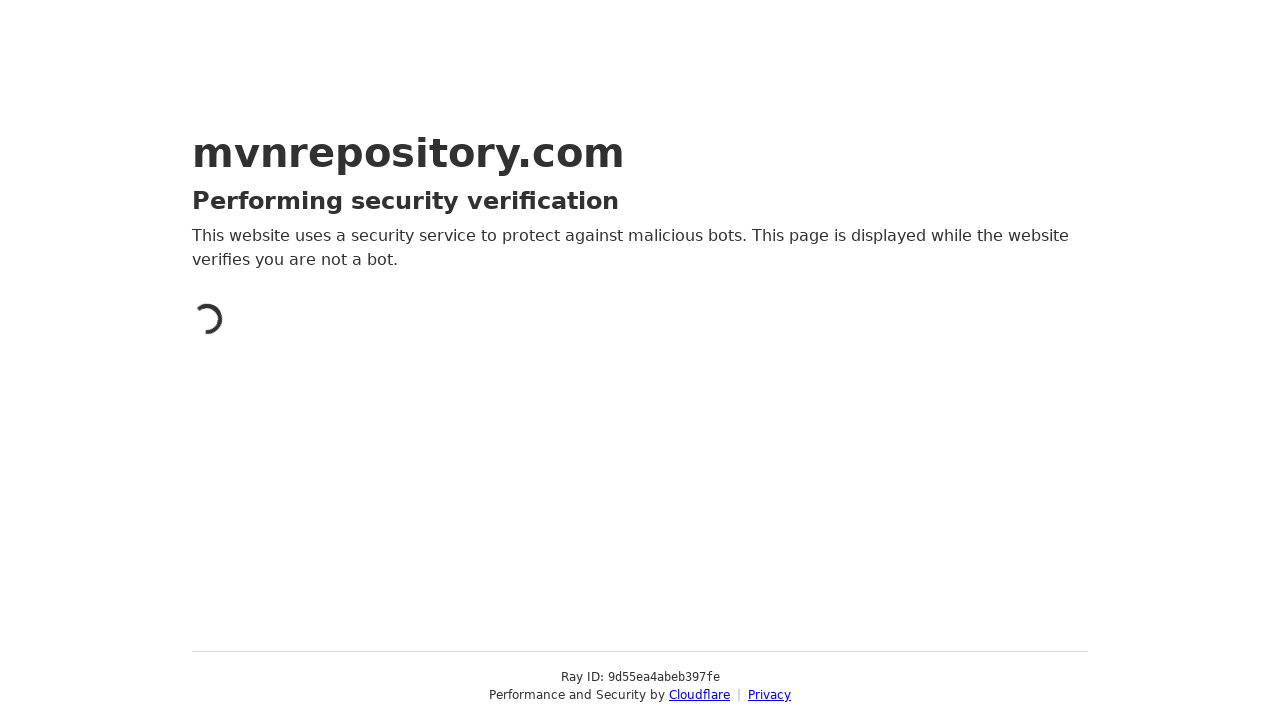

Navigated to Maven Repository TestNG 7.9.0 page (iteration 2)
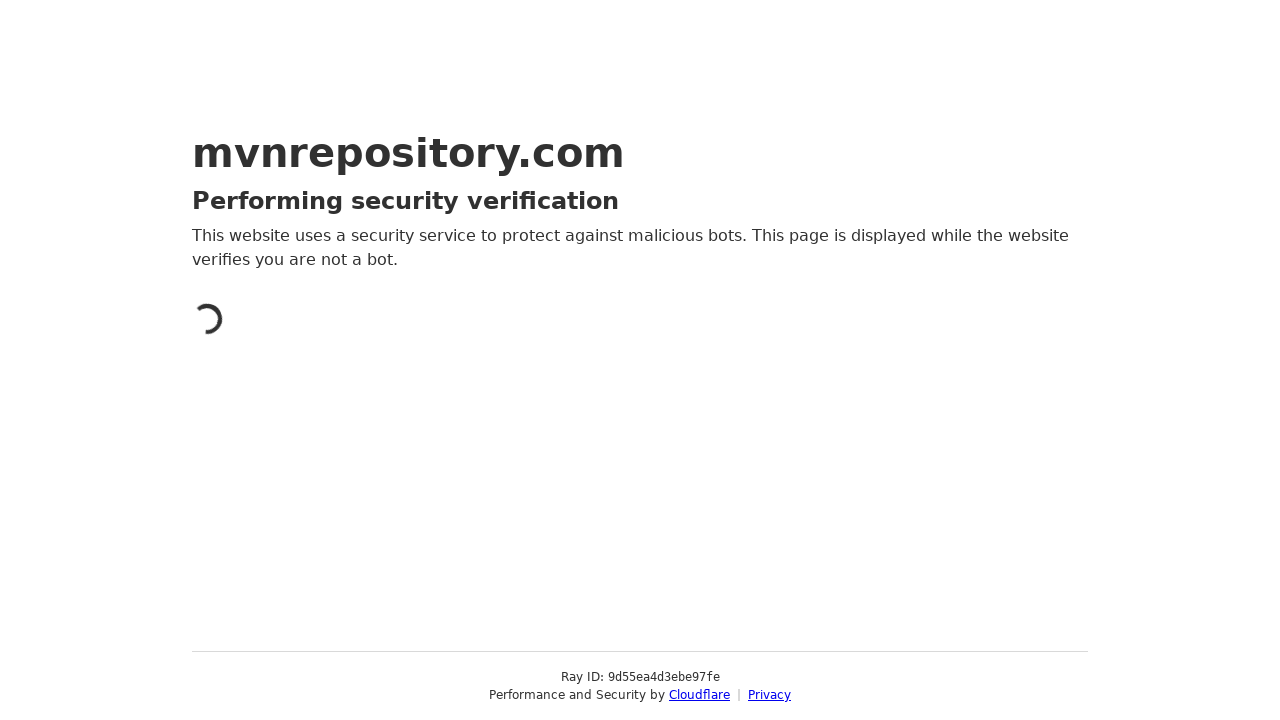

Navigated to Maven Repository TestNG 7.9.0 page (iteration 3)
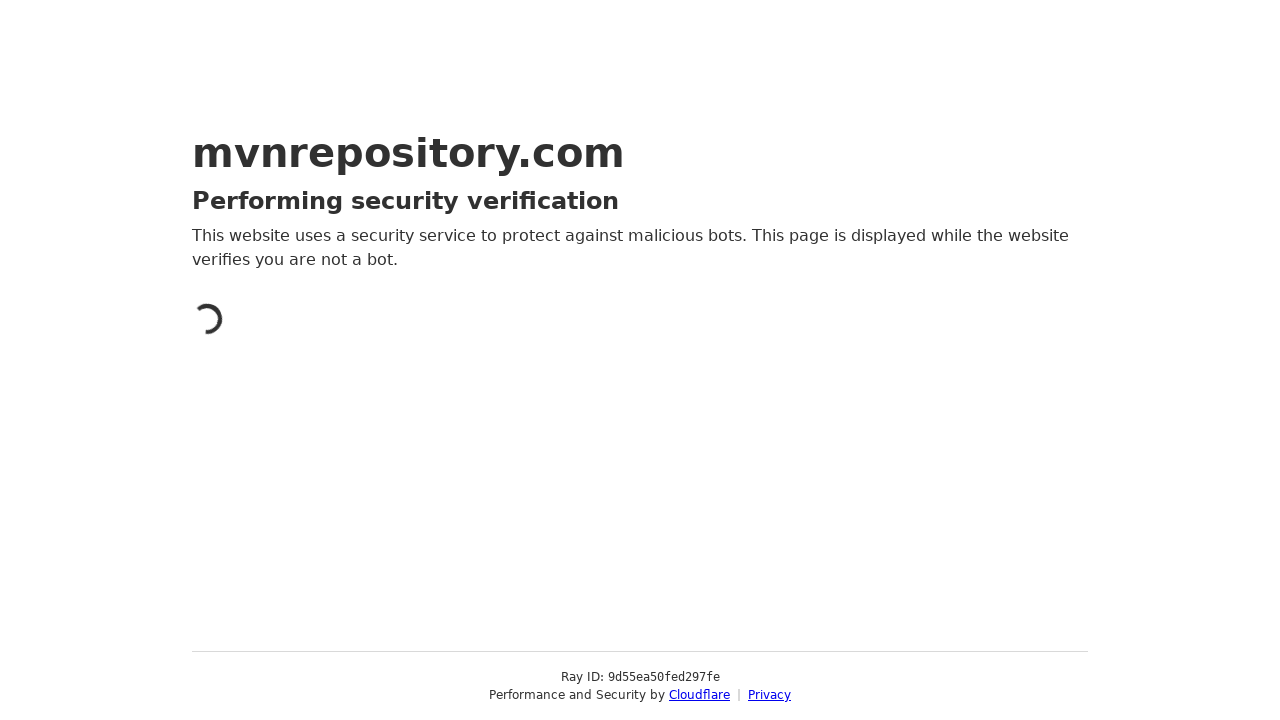

Navigated to Maven Repository TestNG 7.9.0 page (iteration 4)
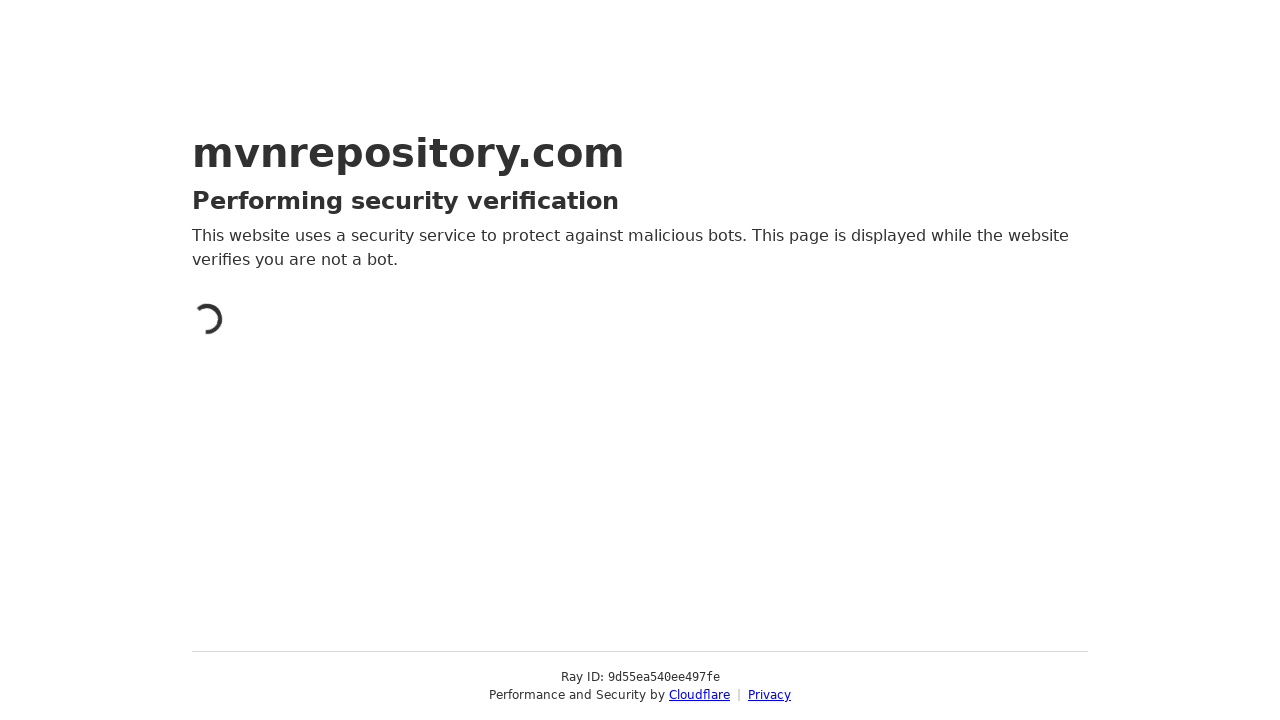

Navigated to Maven Repository TestNG 7.9.0 page (iteration 5)
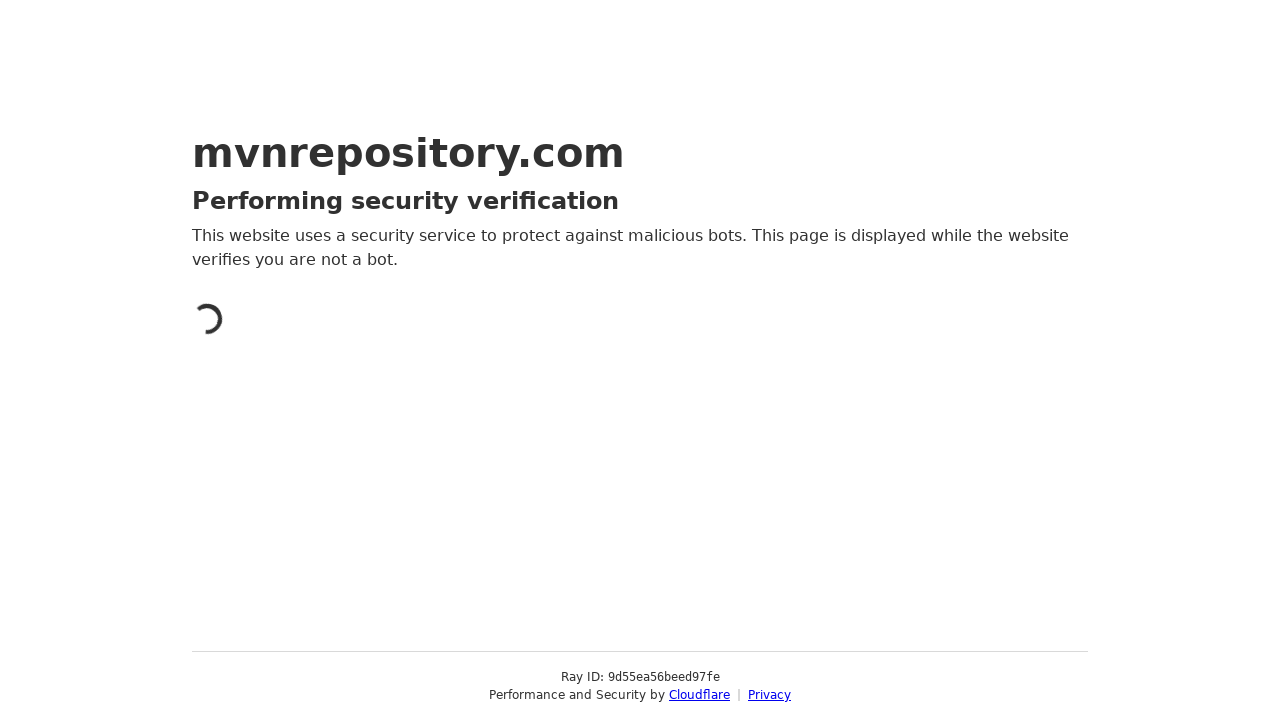

Waited for page body to load
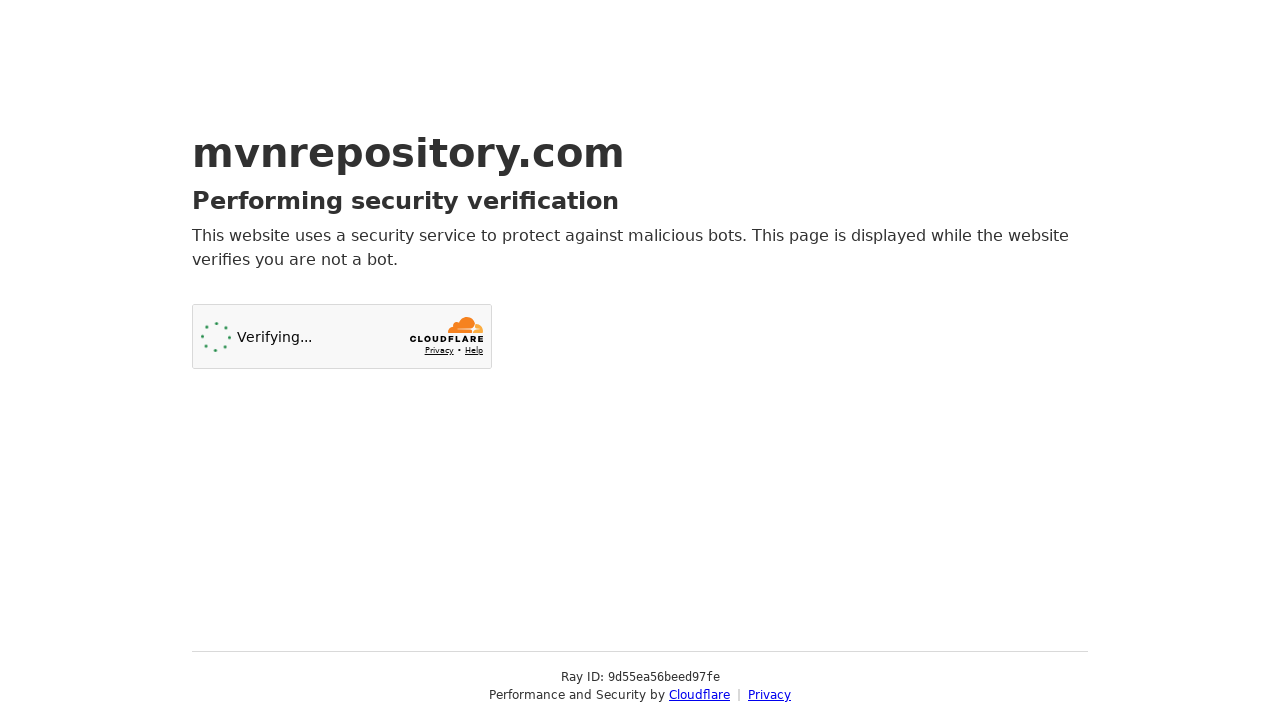

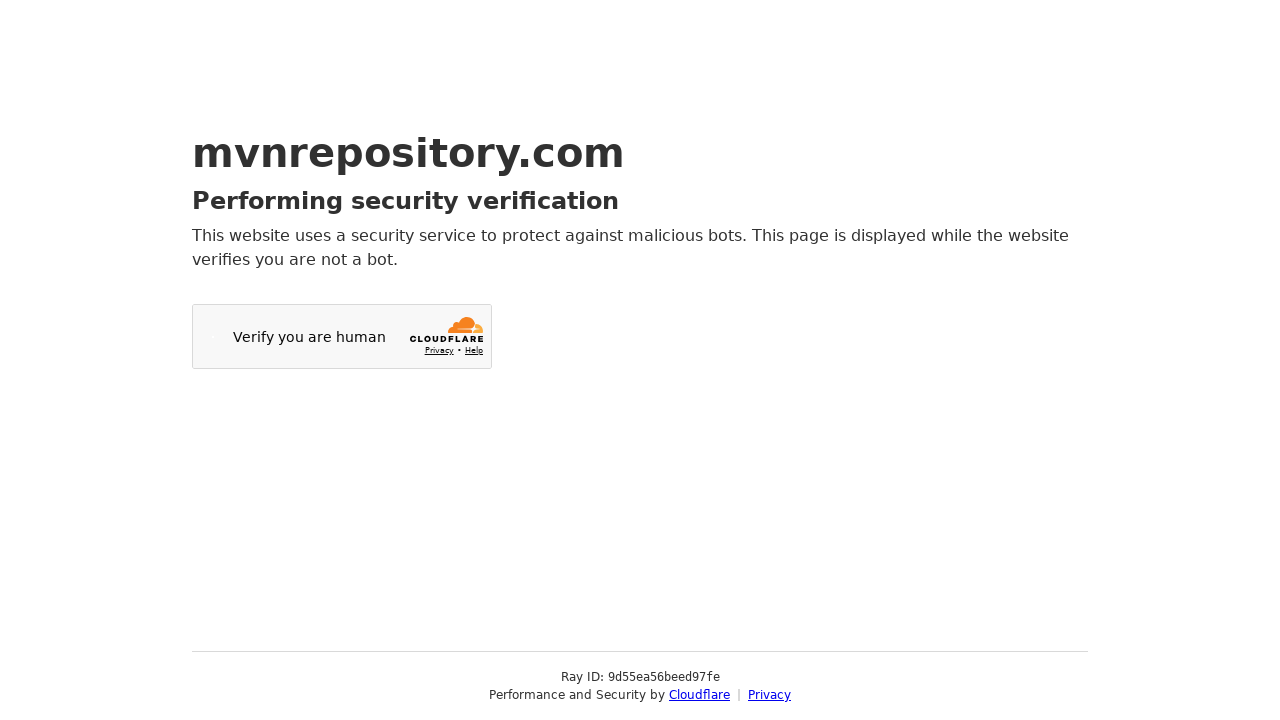